Tests the text box form by filling in name and email fields, submitting the form, and verifying the output displays the entered values.

Starting URL: https://demoqa.com

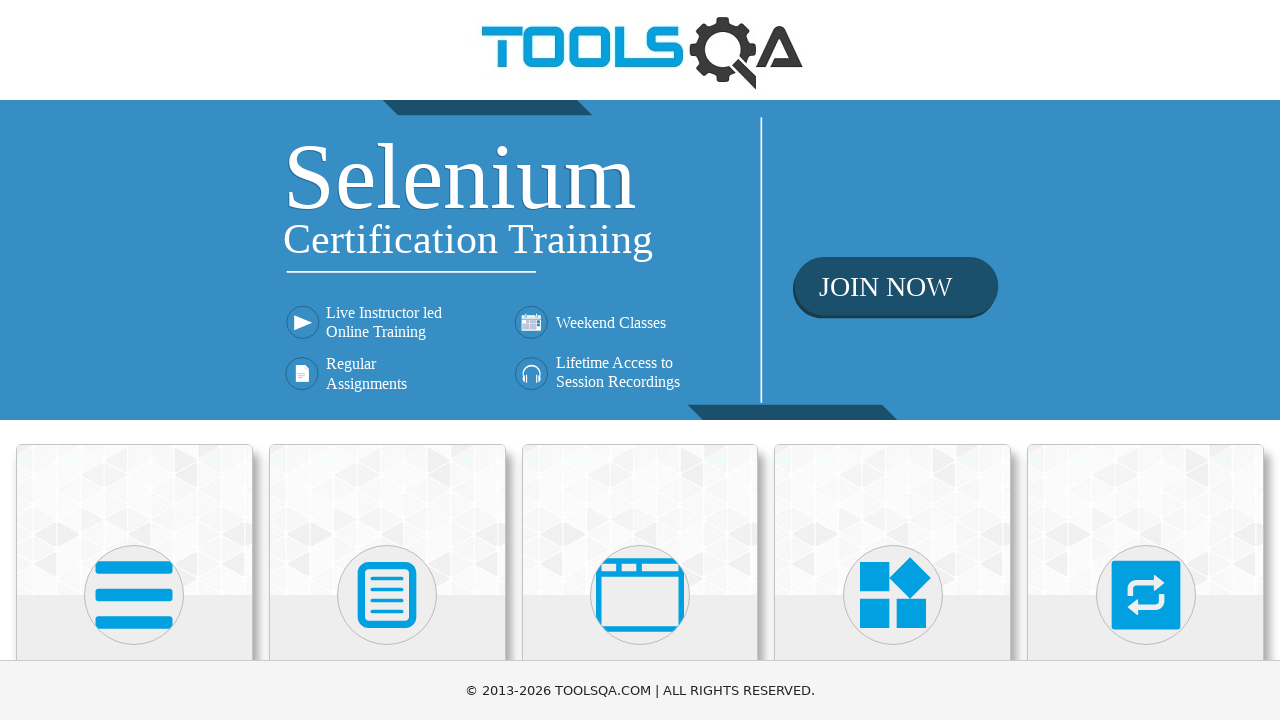

Clicked on Elements card at (134, 520) on xpath=(//div[@class='card-up'])[1]
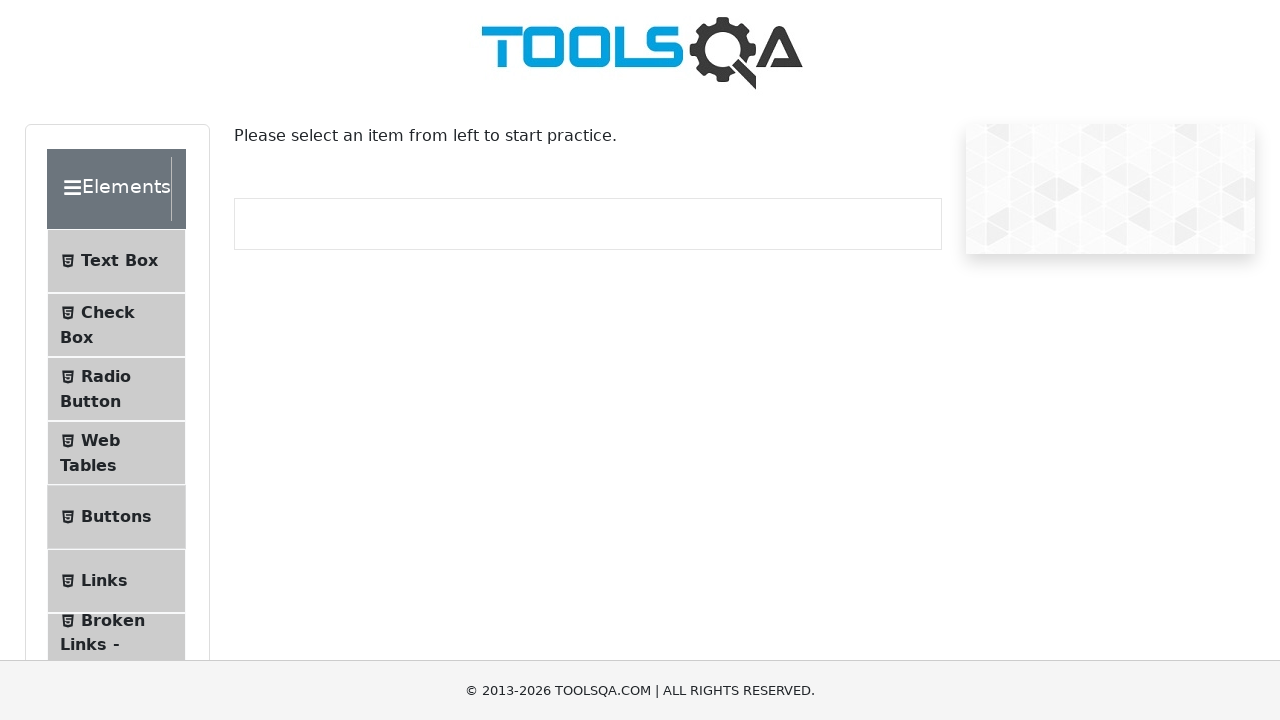

Clicked on Text Box menu item at (119, 261) on xpath=//span[contains(text(), 'Text Box')]
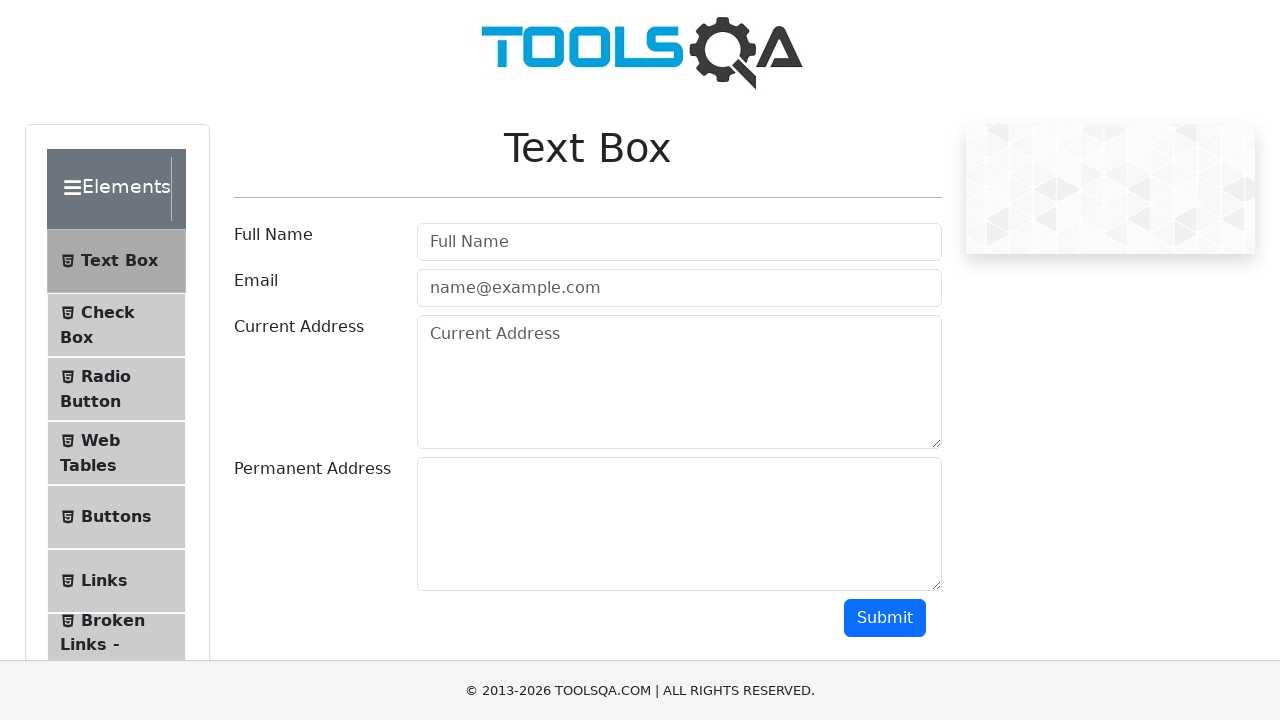

Filled in name field with 'Jane Dou' on #userName
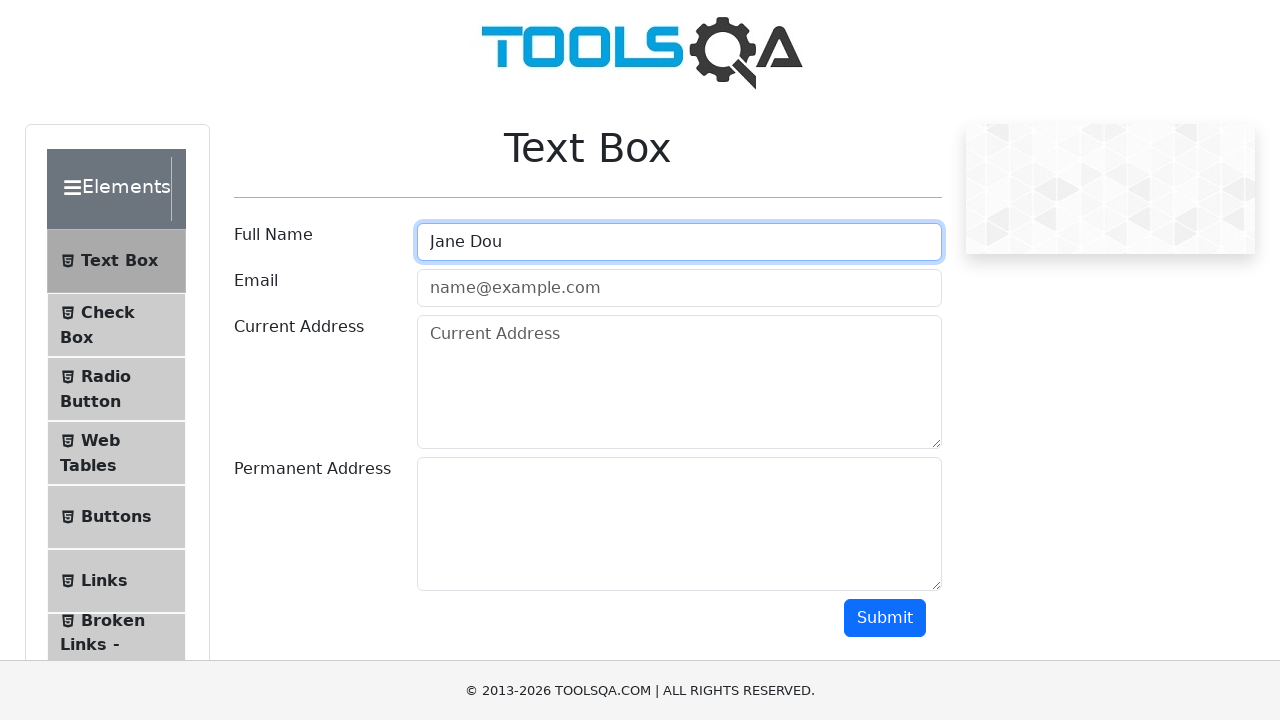

Filled in email field with 'example@example.com' on #userEmail
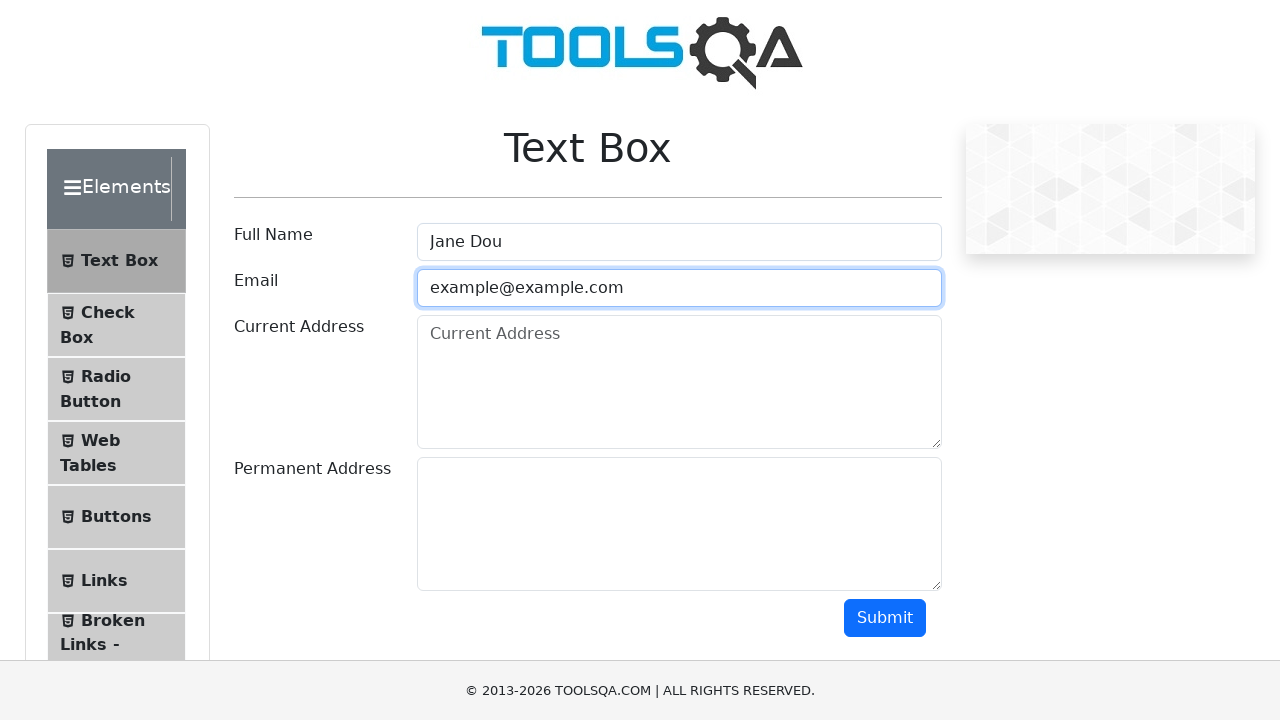

Clicked submit button to submit the form at (885, 618) on #submit
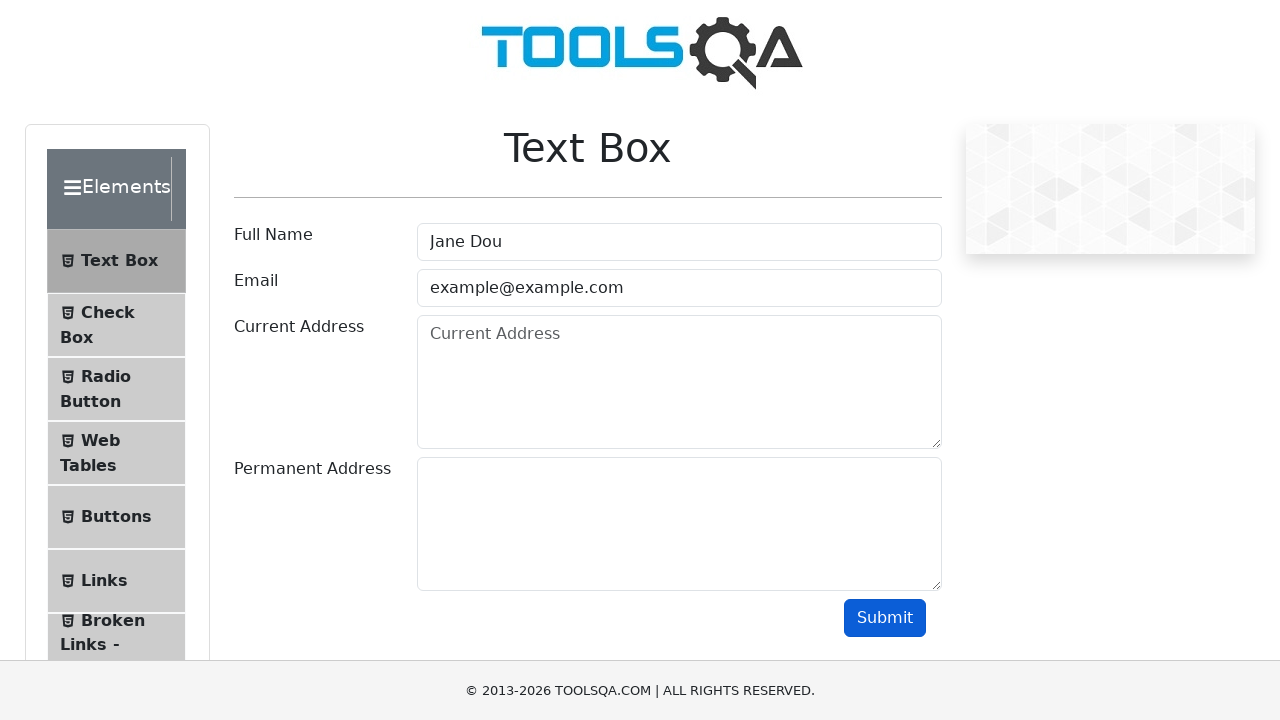

Form output loaded and name field became visible
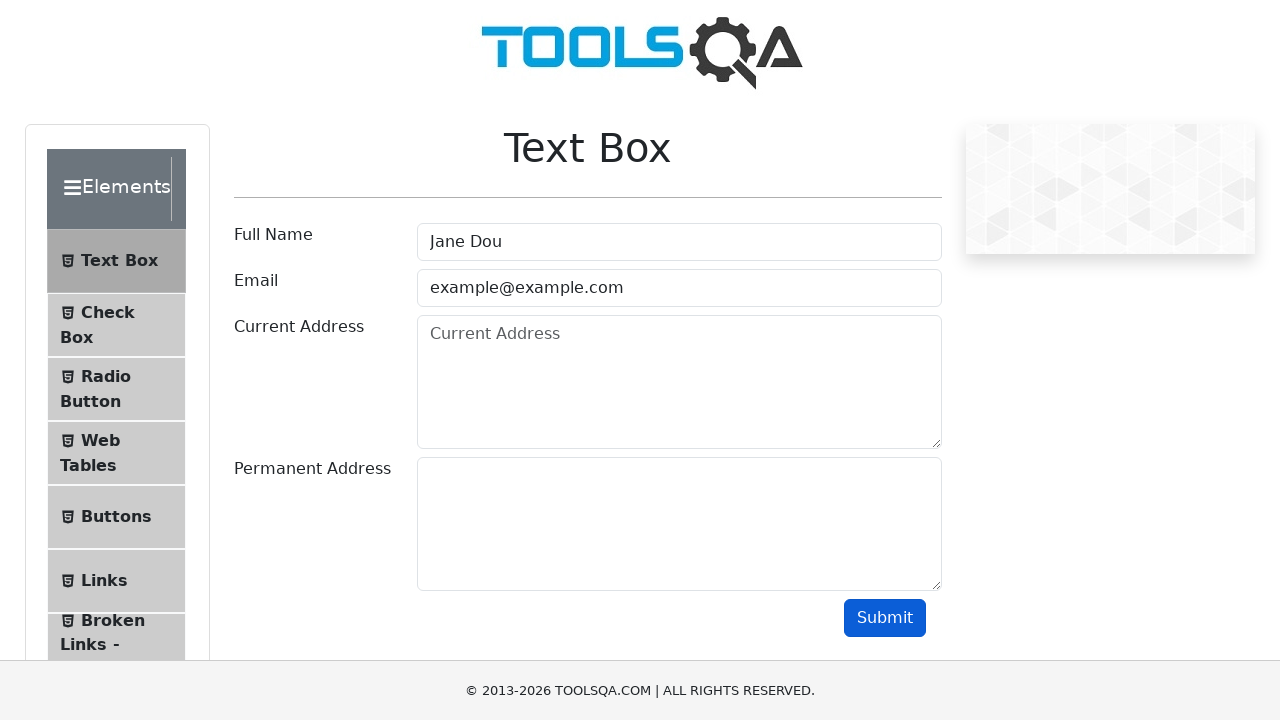

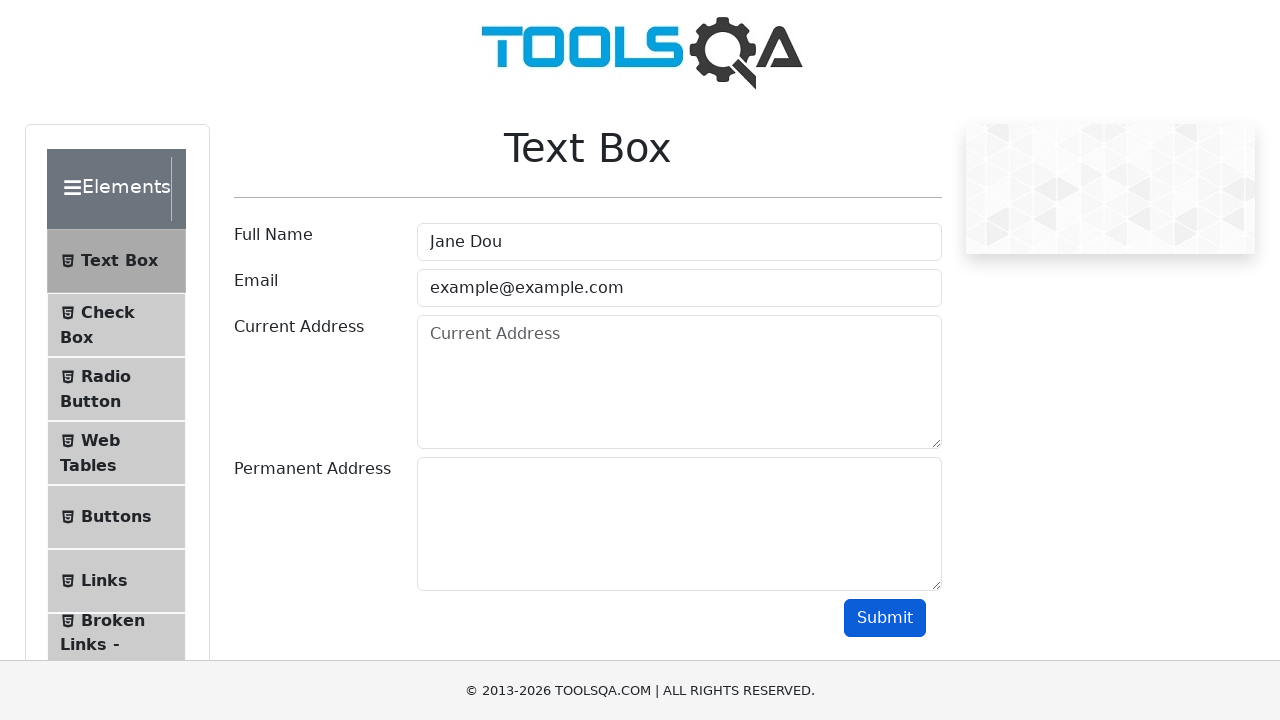